Navigates to mycontactform.com and zooms the page to 500% using JavaScript execution

Starting URL: https://www.mycontactform.com/

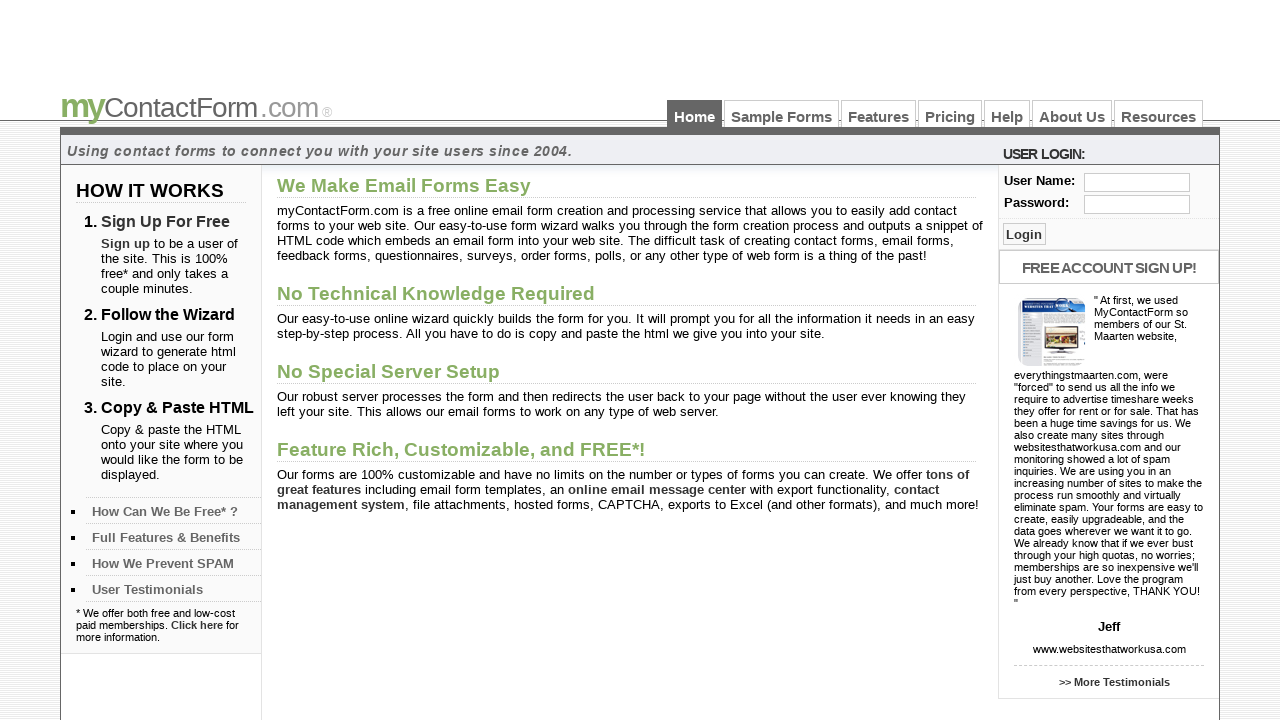

Navigated to https://www.mycontactform.com/
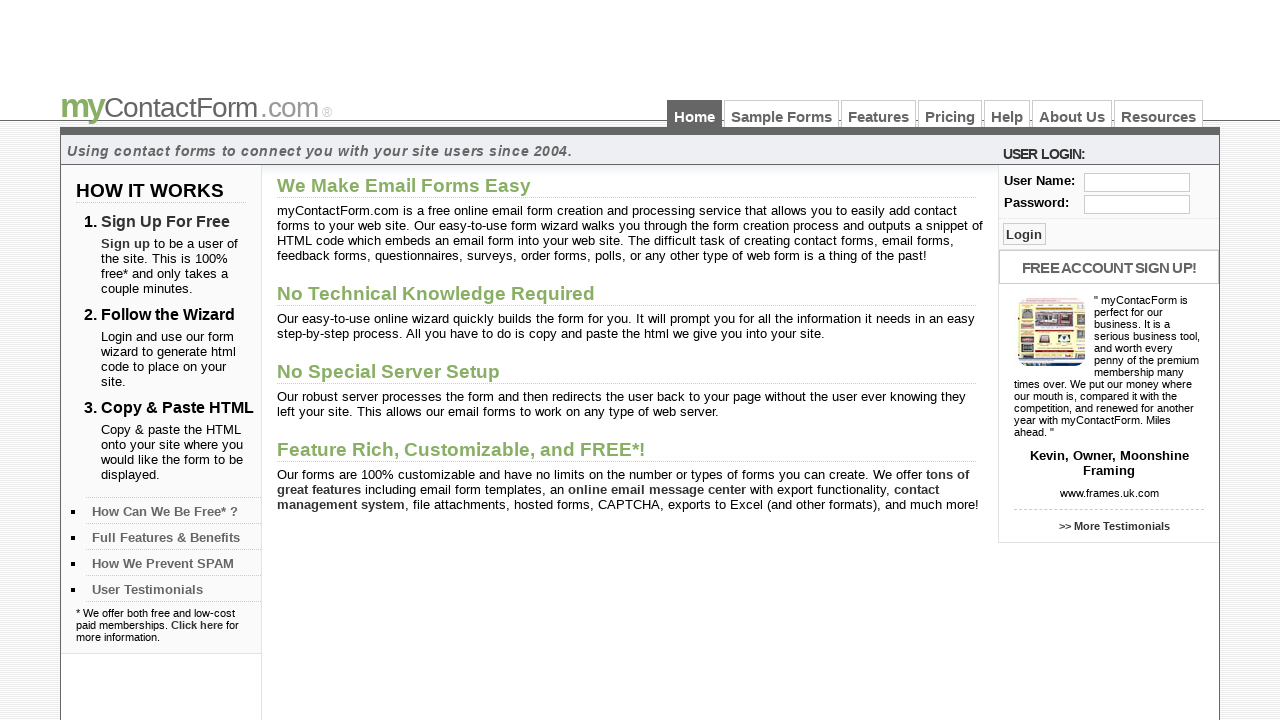

Zoomed page to 500% using JavaScript execution
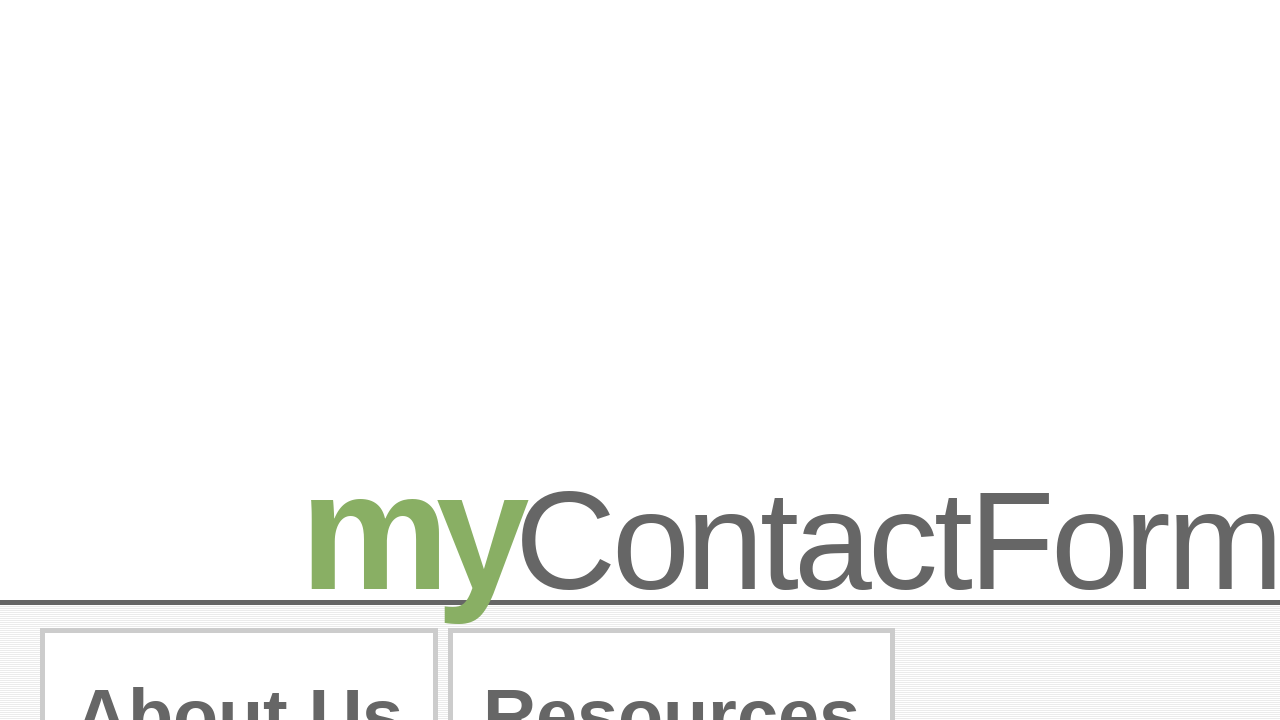

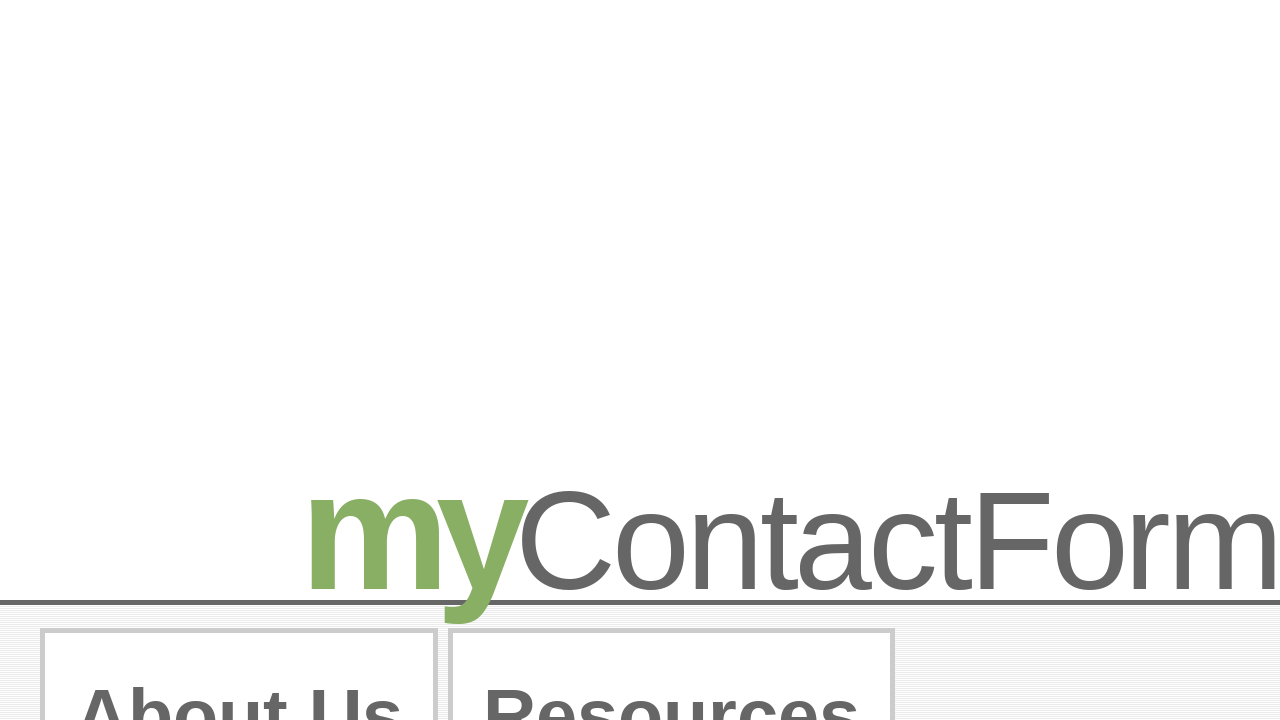